Tests handling iframes by navigating to a frame page, filling input fields within an iframe using the frame() method, and verifying the entered text is displayed correctly.

Starting URL: https://letcode.in/frame

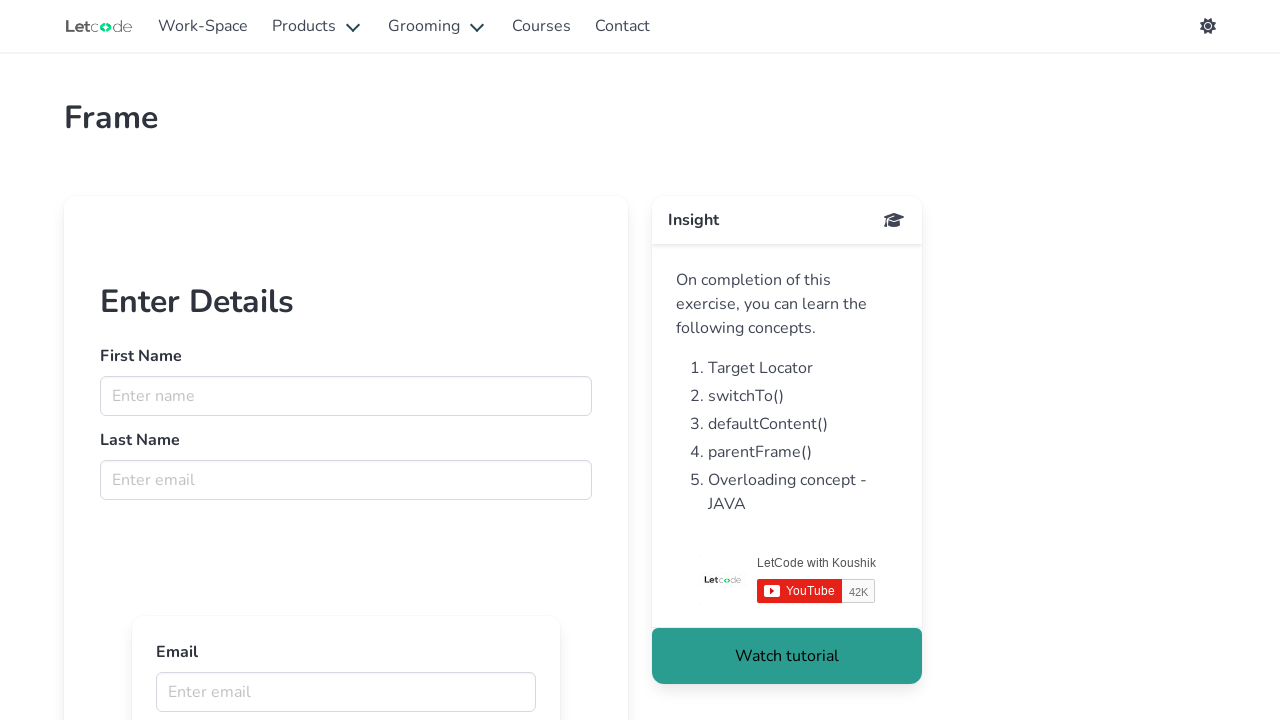

Retrieved iframe element with name 'firstFr'
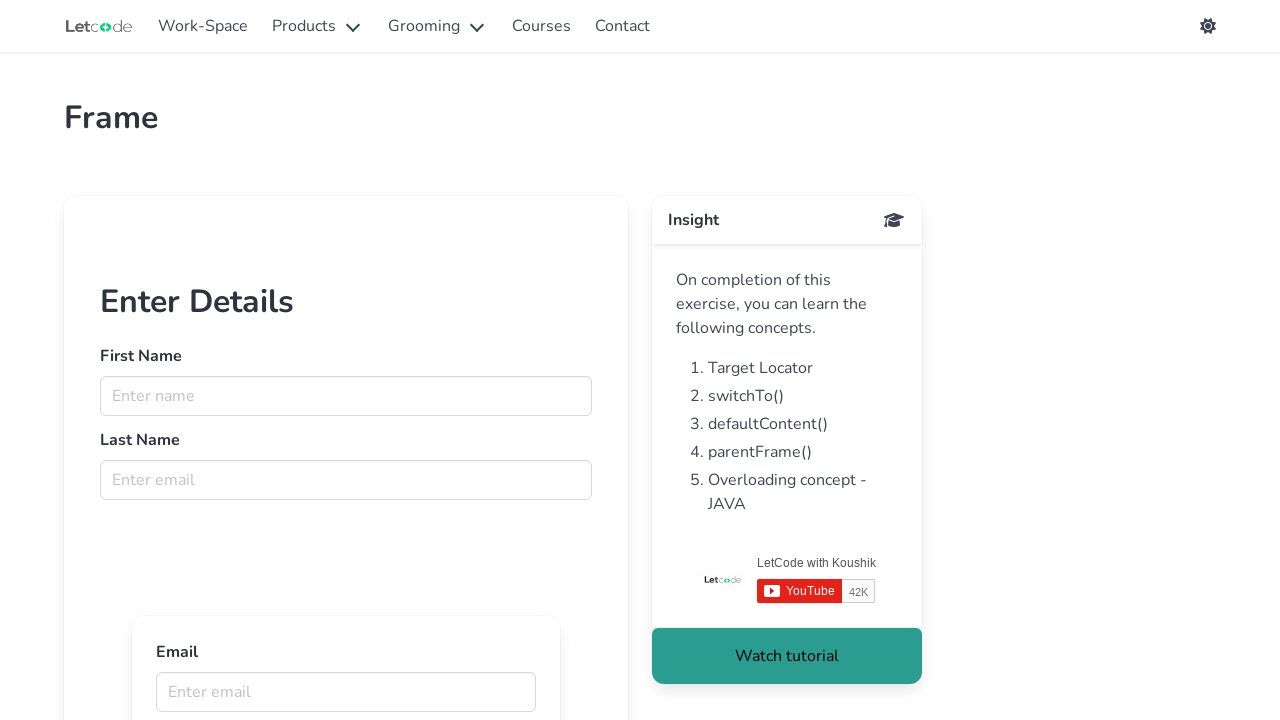

Filled name input field within iframe with 'Sarah' on input[placeholder='Enter name']
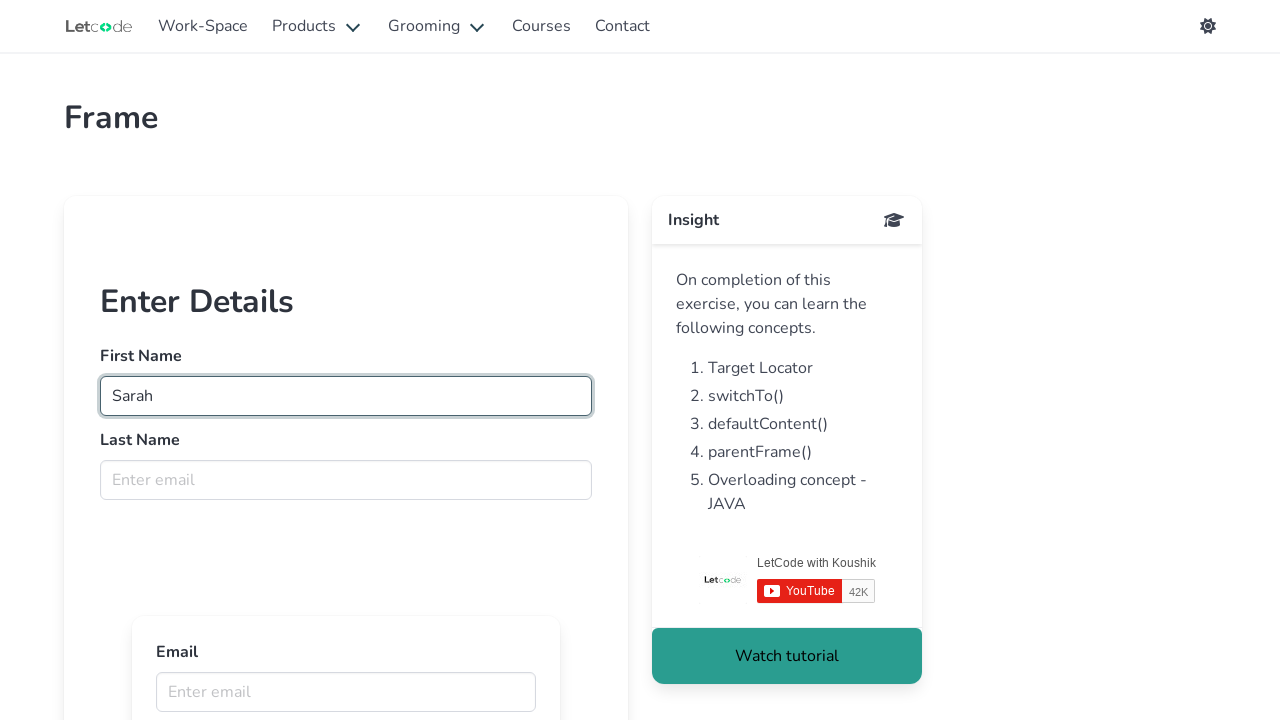

Filled email input field within iframe with 'Owusu' on xpath=//input[@placeholder='Enter email']
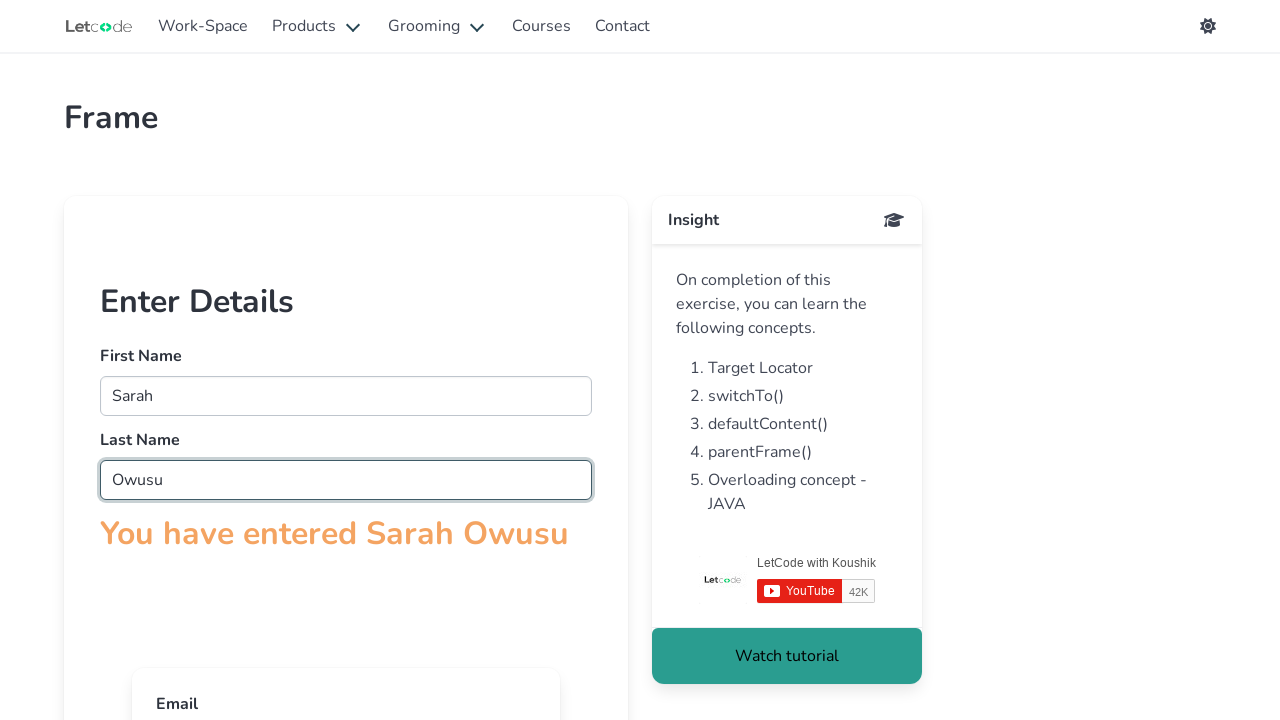

Retrieved confirmation text from iframe
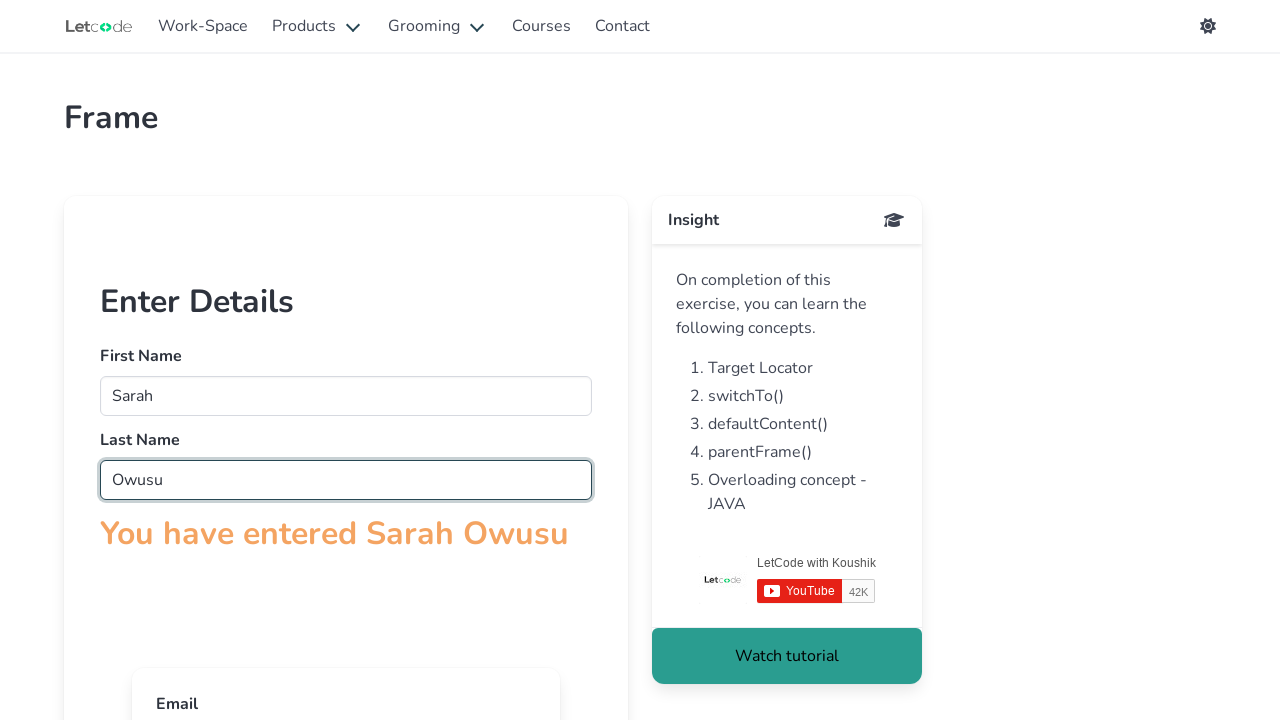

Verified that confirmation text contains 'You have entered Sarah Owusu'
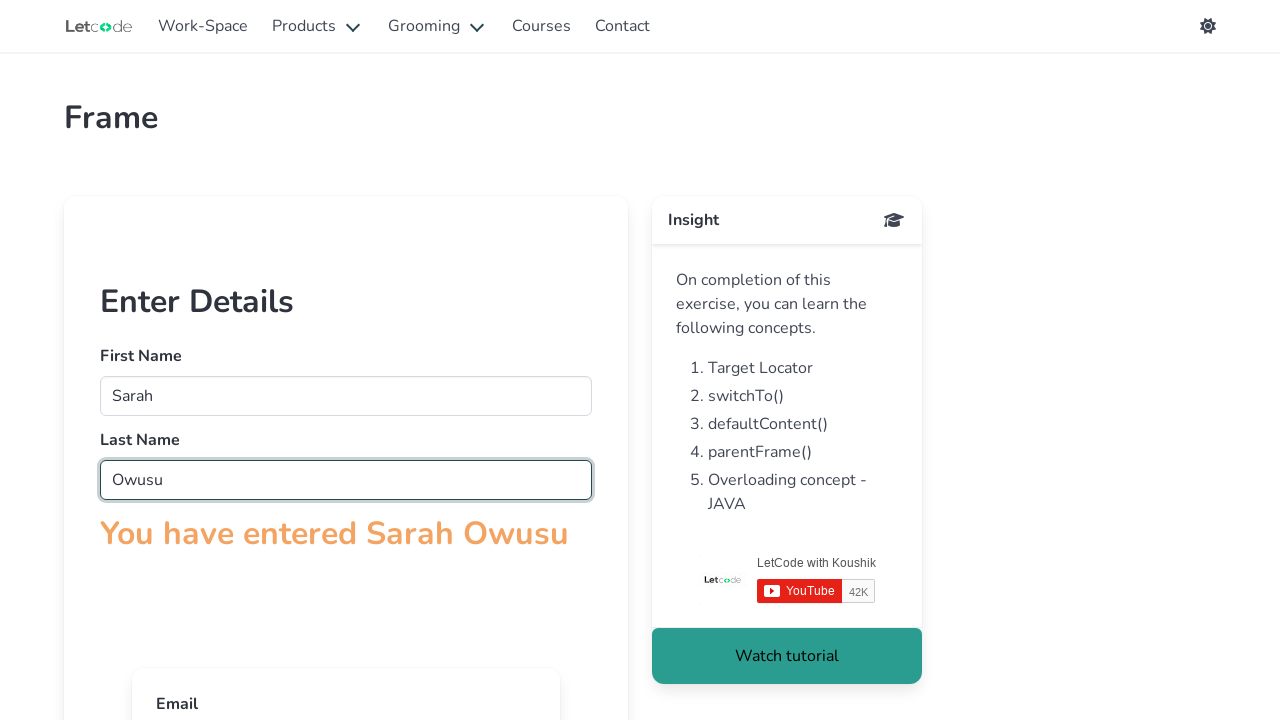

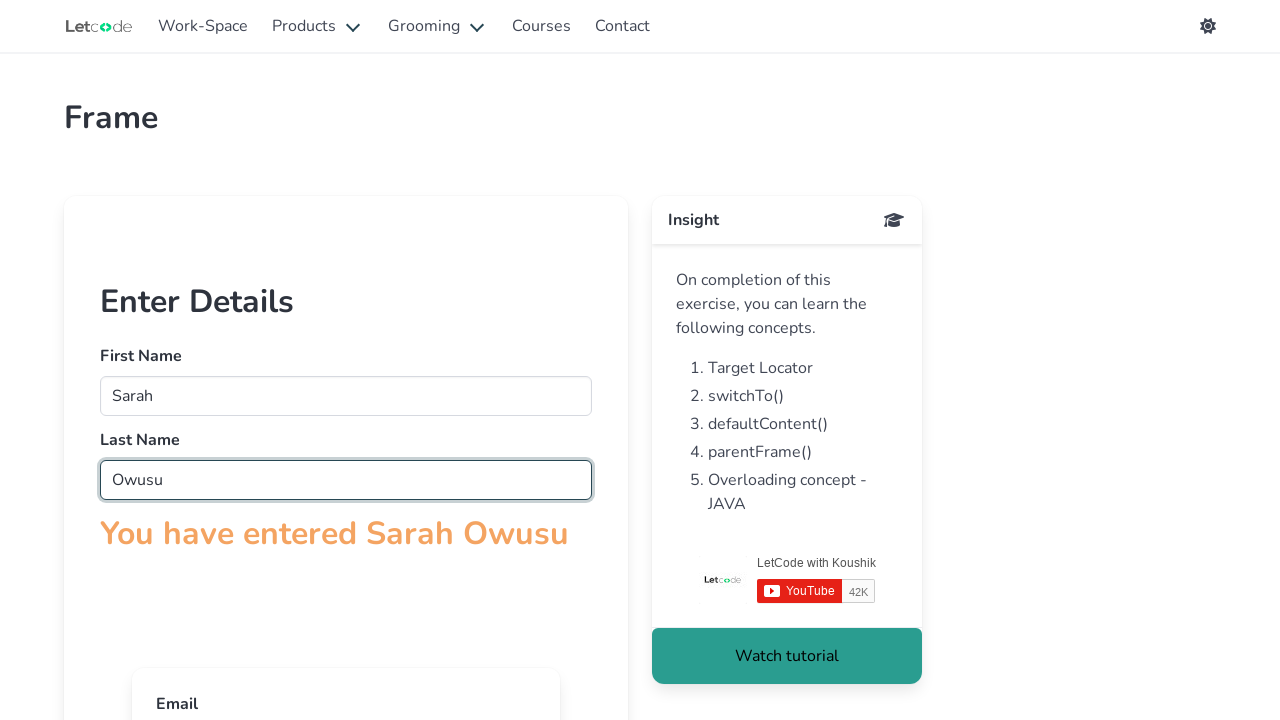